Tests forgot password form validation by submitting an invalid email format and verifying the error message

Starting URL: https://travel-advisor-self.vercel.app/forgot-password

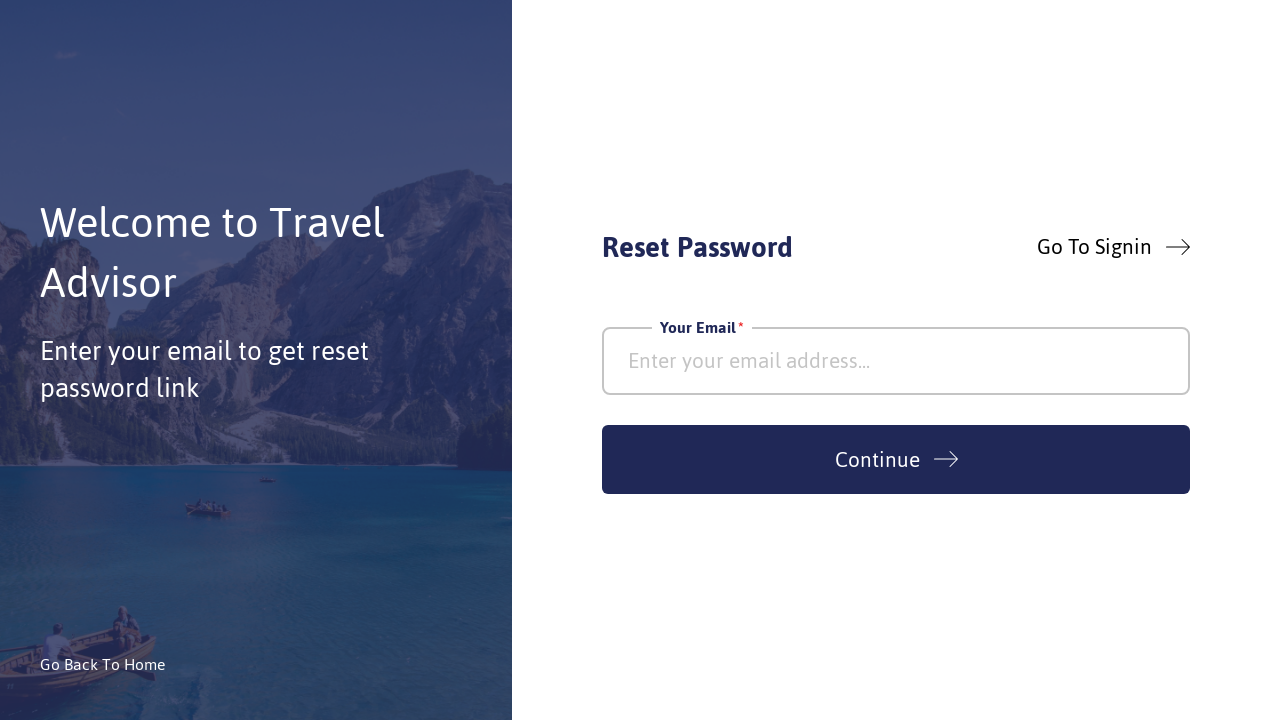

Navigated to forgot password page
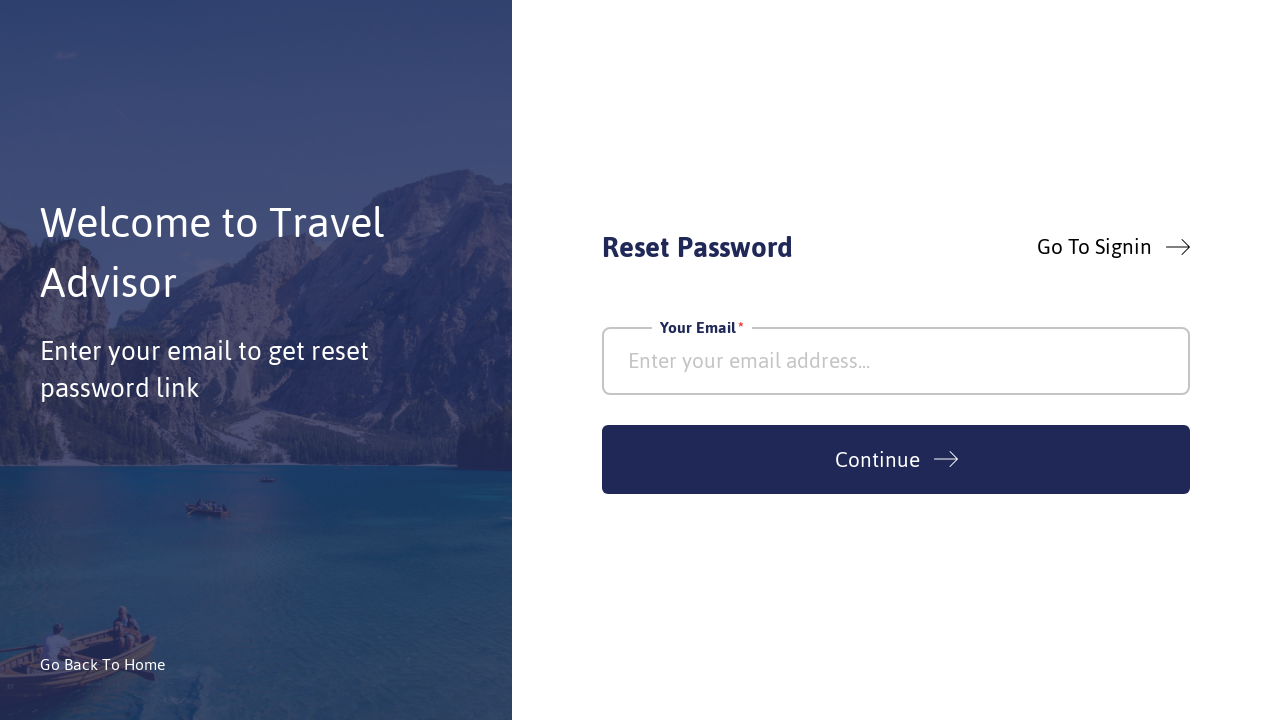

Filled email field with invalid format 'aaaaaaaa' on xpath=//*[@id="__next"]/div/div/div[2]/div/div[2]/div/input
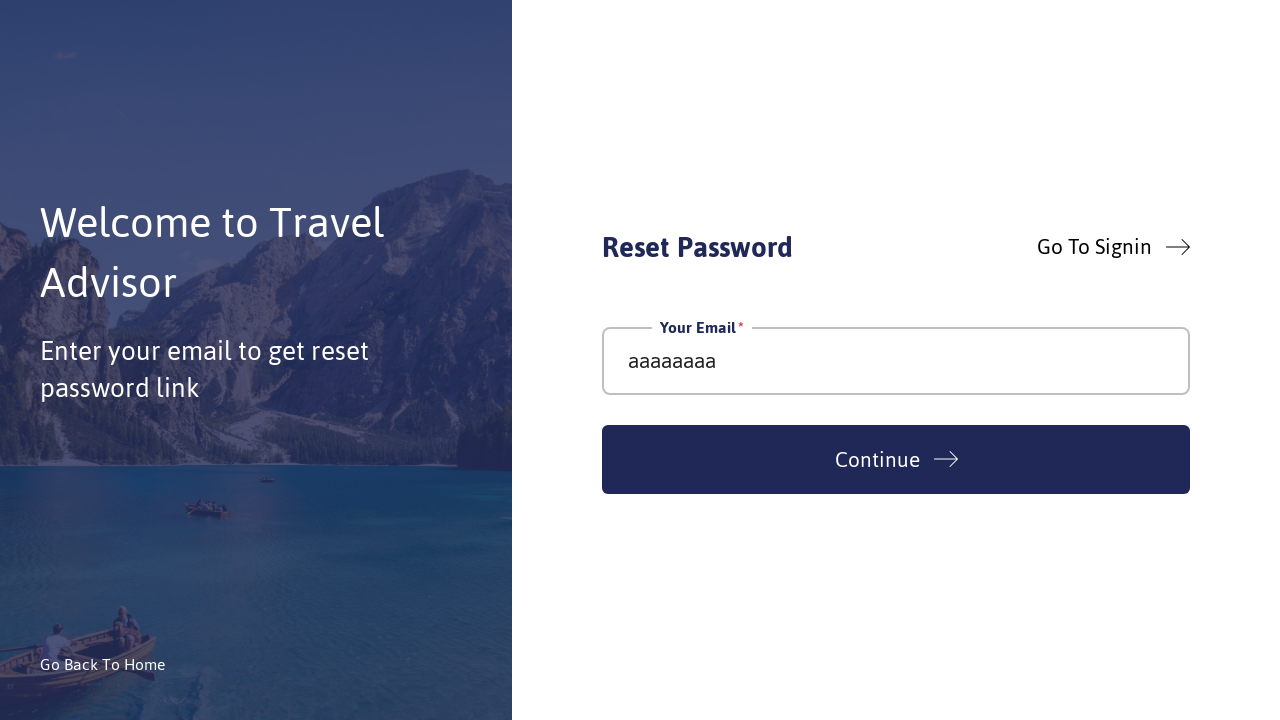

Clicked submit button to submit forgot password form at (896, 459) on xpath=//*[@id="__next"]/div/div/div[2]/div/div[2]/button
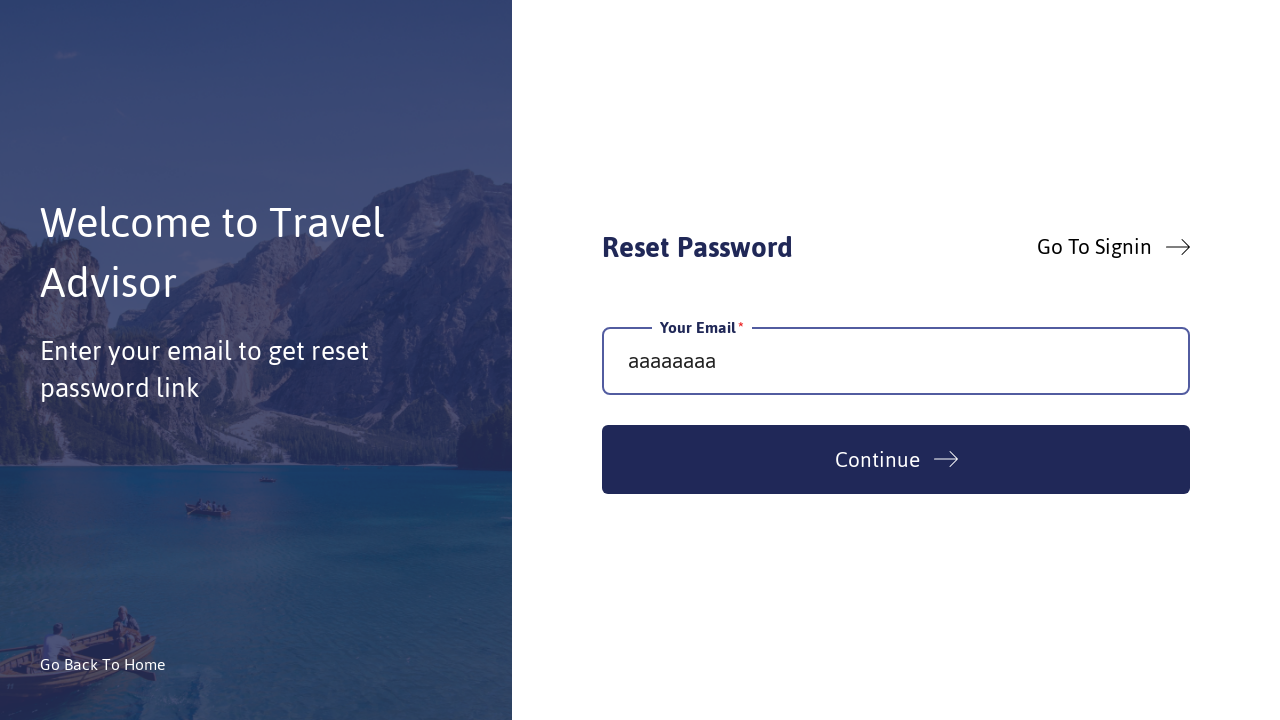

Error message appeared for invalid email format
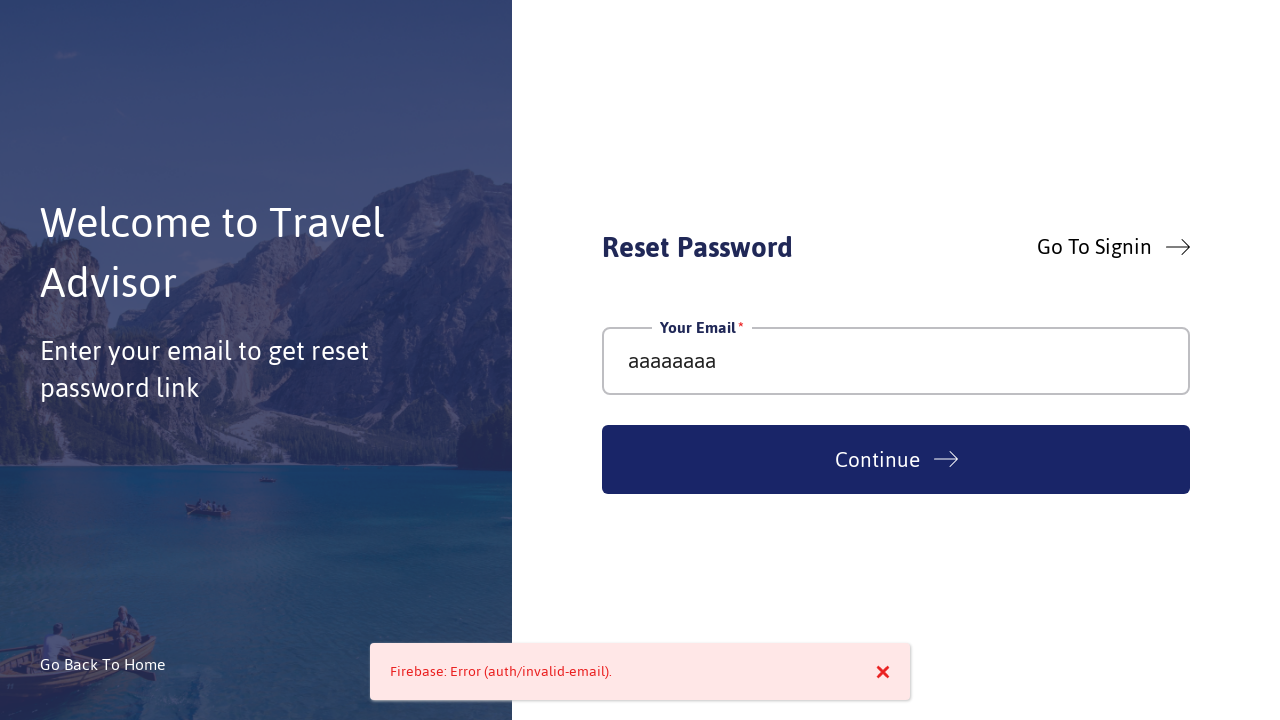

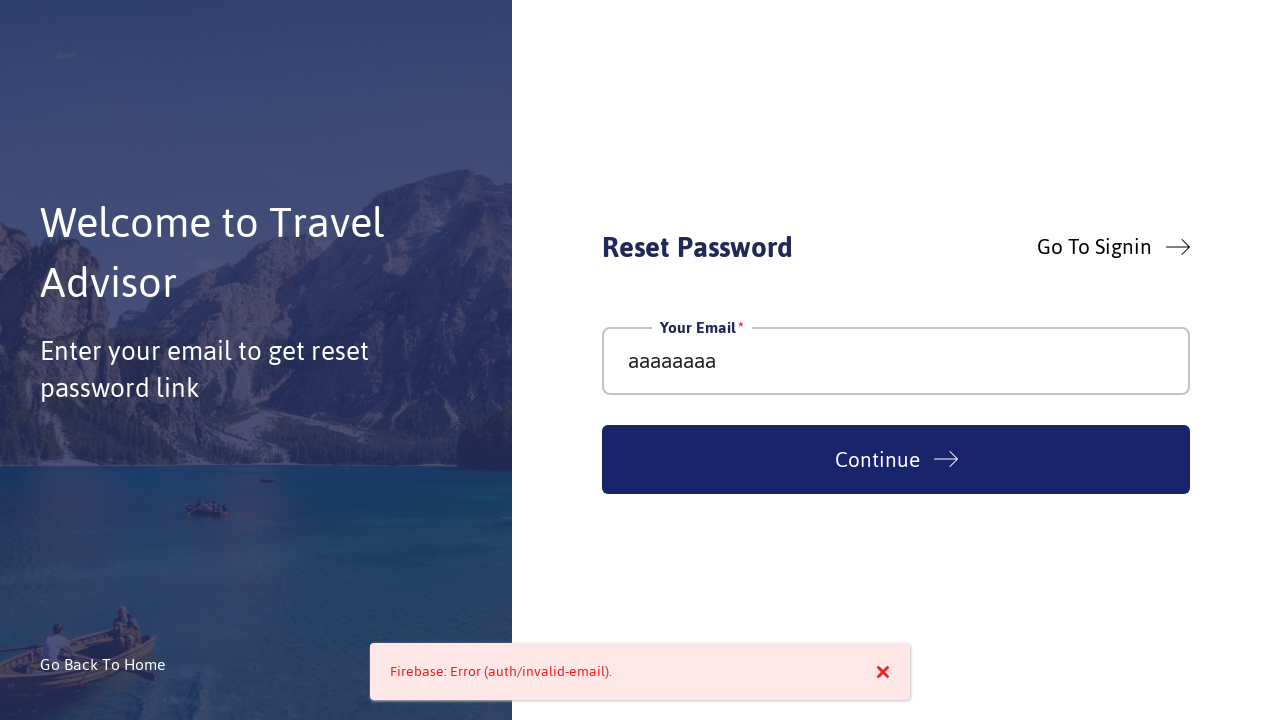